Tests a slow calculator by setting a delay timer, performing an addition operation (7 + 8), and verifying the result displays 15.

Starting URL: https://bonigarcia.dev/selenium-webdriver-java/slow-calculator.html

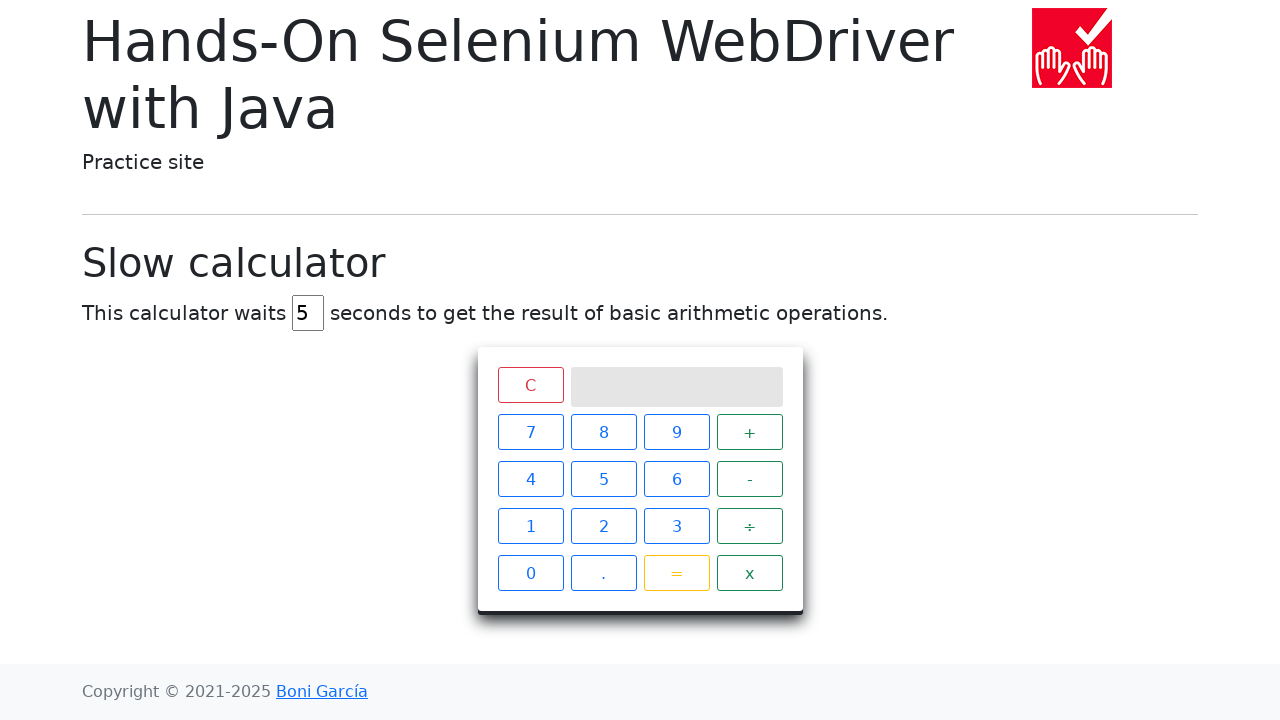

Located delay input field
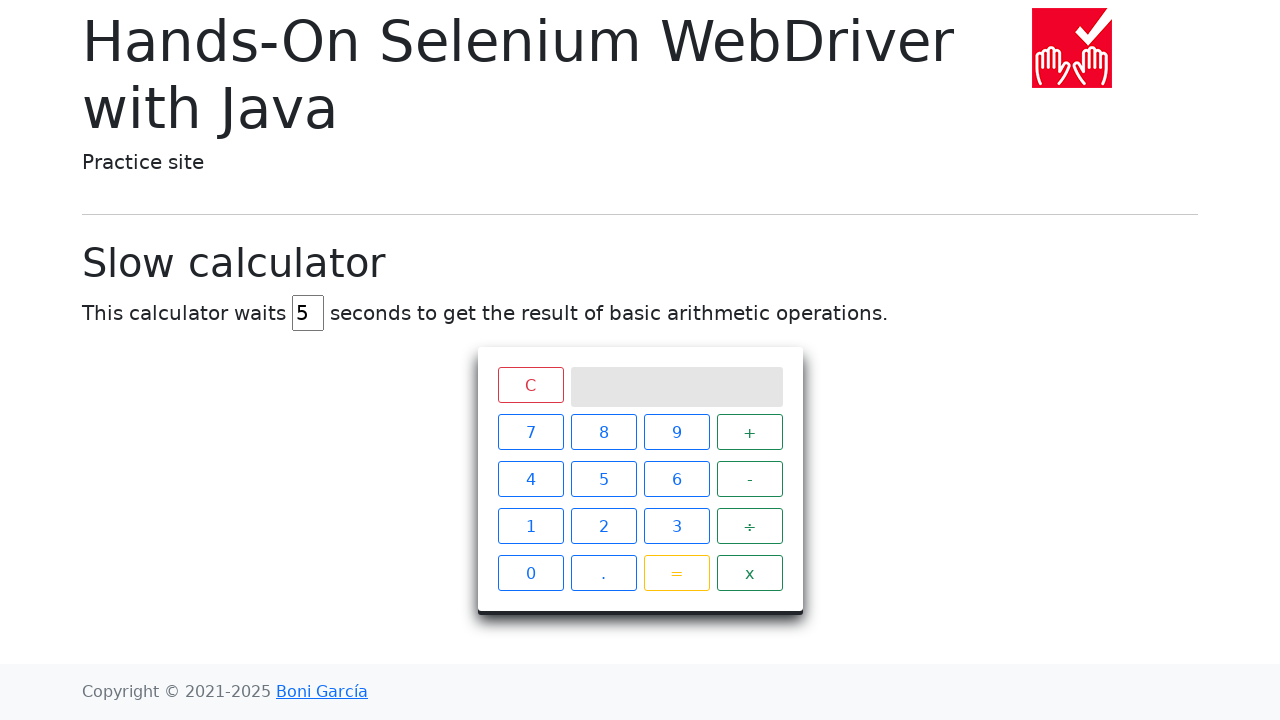

Cleared delay input field on #delay
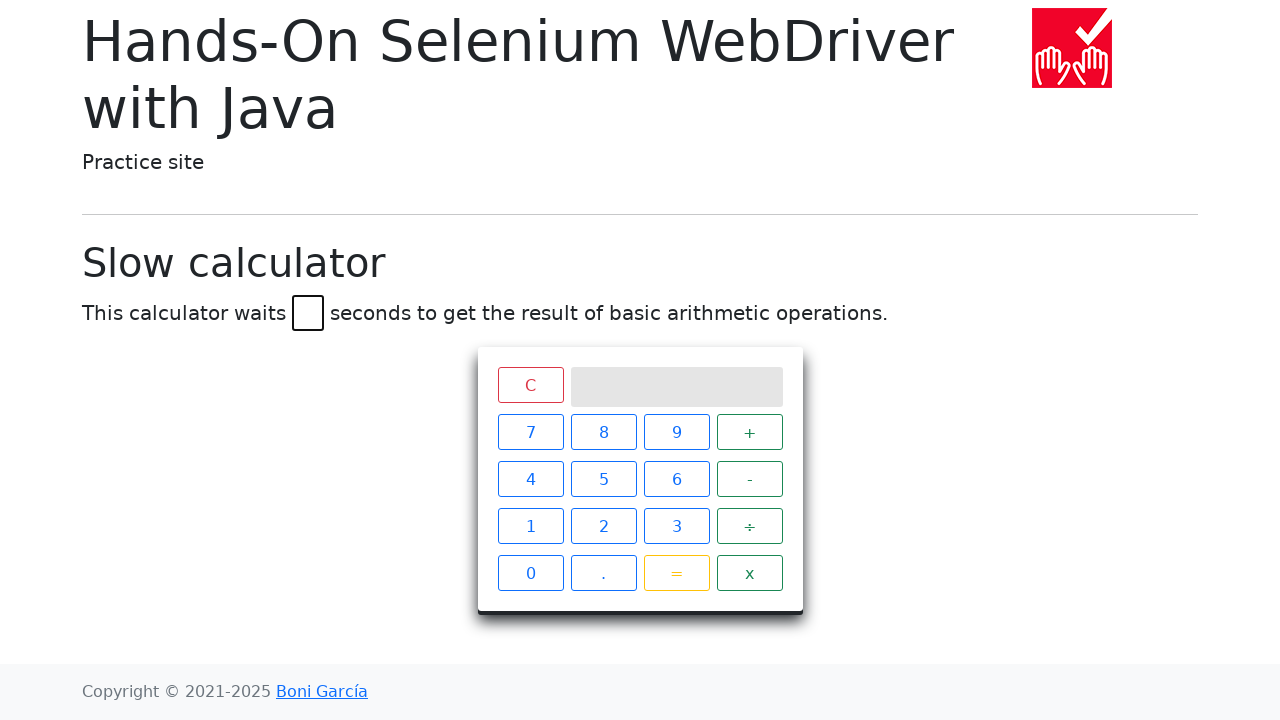

Set delay timer to 45 seconds on #delay
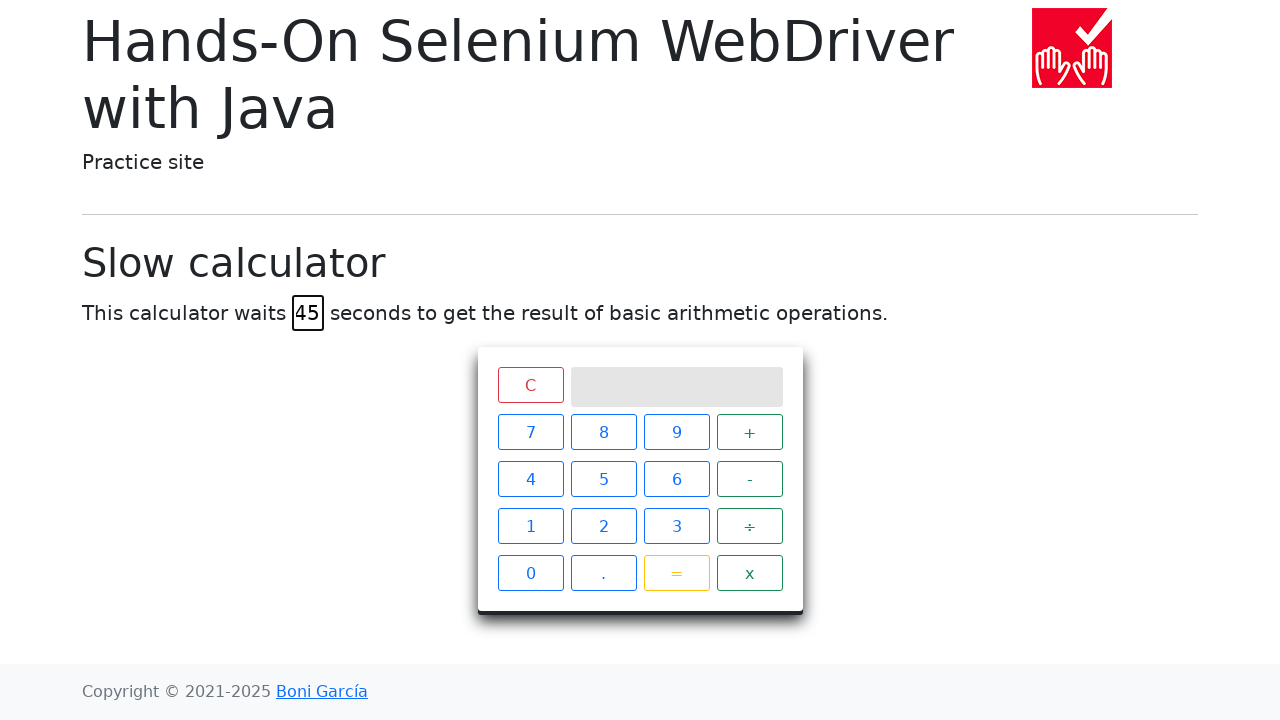

Clicked button '7' at (530, 432) on xpath=//span[@class='btn btn-outline-primary'][1]
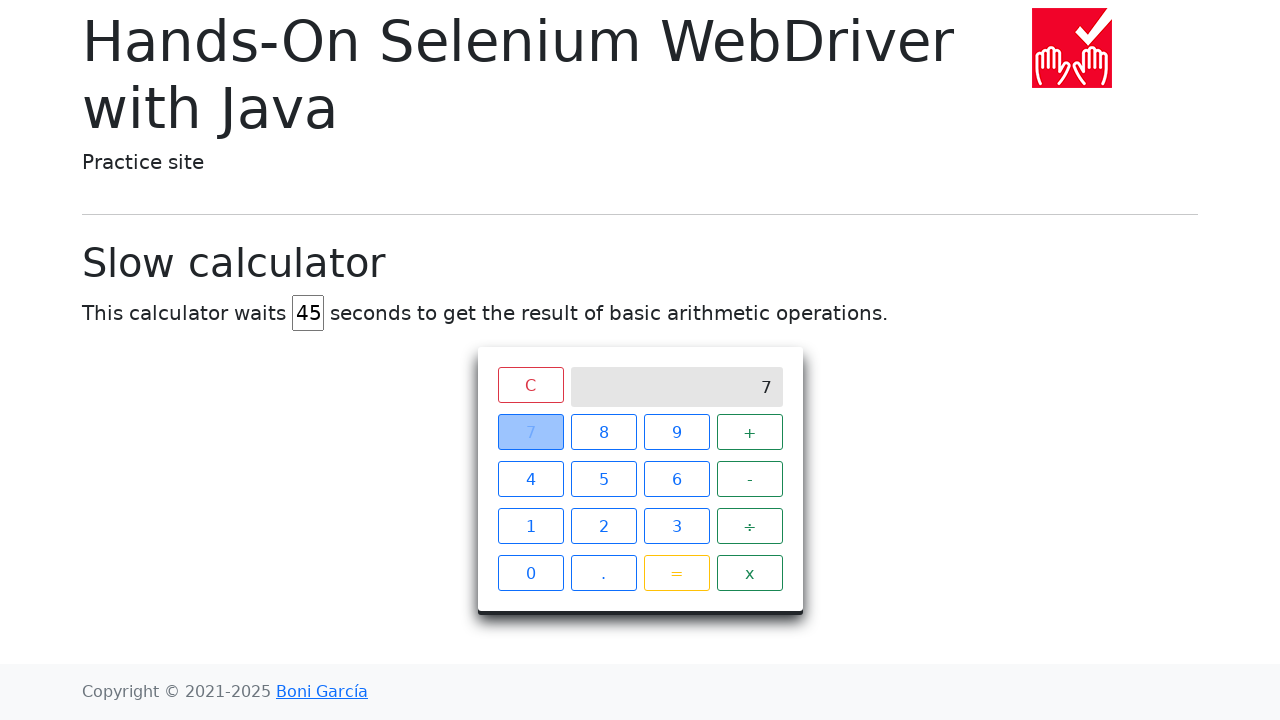

Clicked button '+' at (750, 432) on xpath=//span[@class='operator btn btn-outline-success'][1]
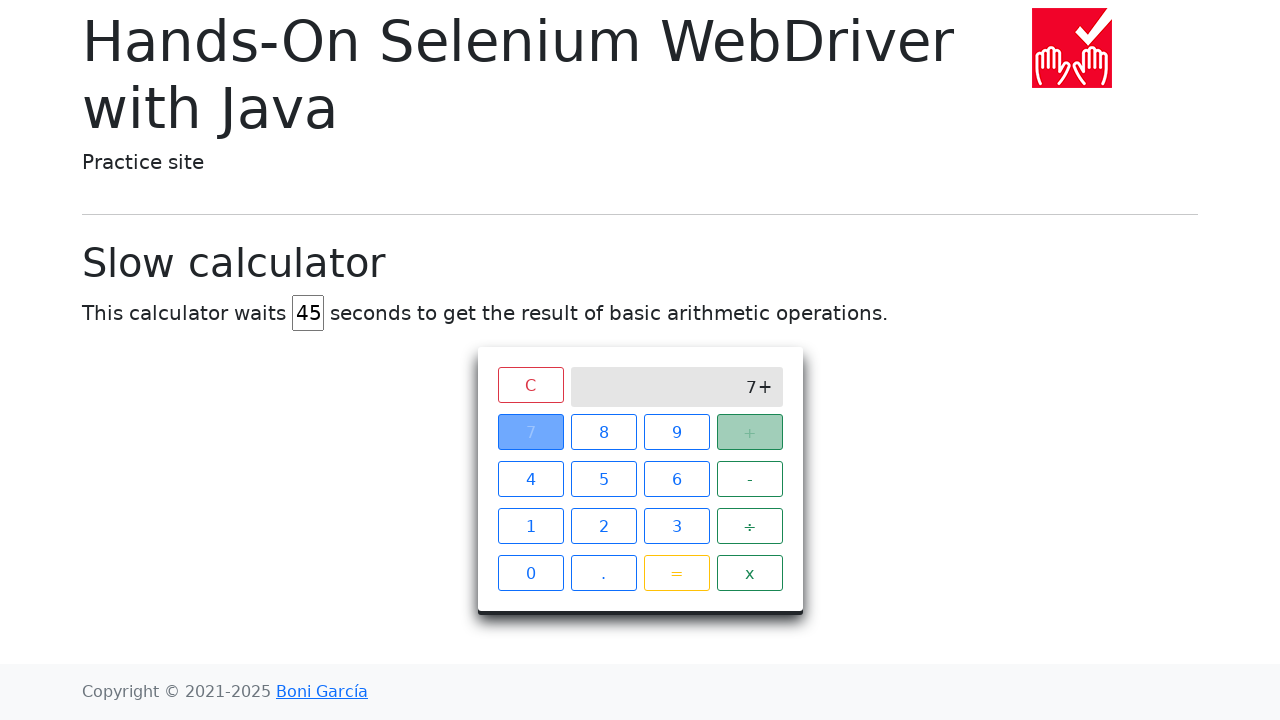

Clicked button '8' at (604, 432) on xpath=//span[@class='btn btn-outline-primary'][2]
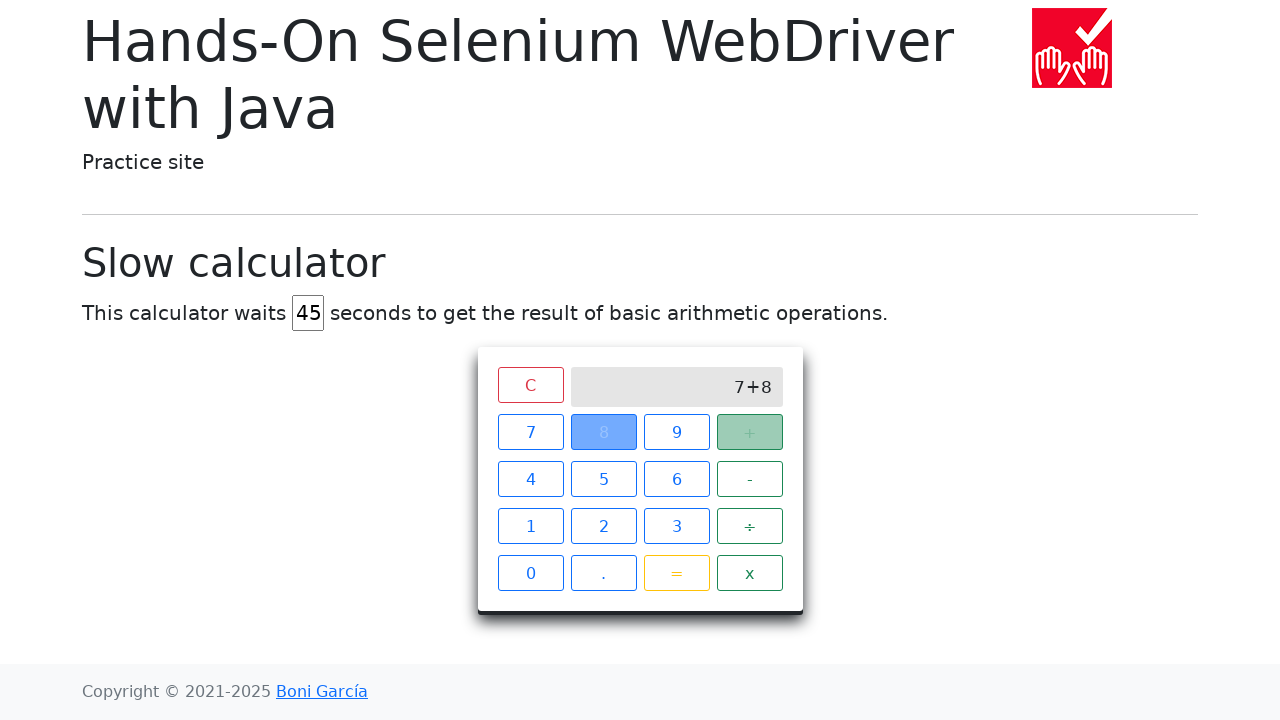

Clicked button '=' at (676, 573) on xpath=//span[@class='btn btn-outline-warning']
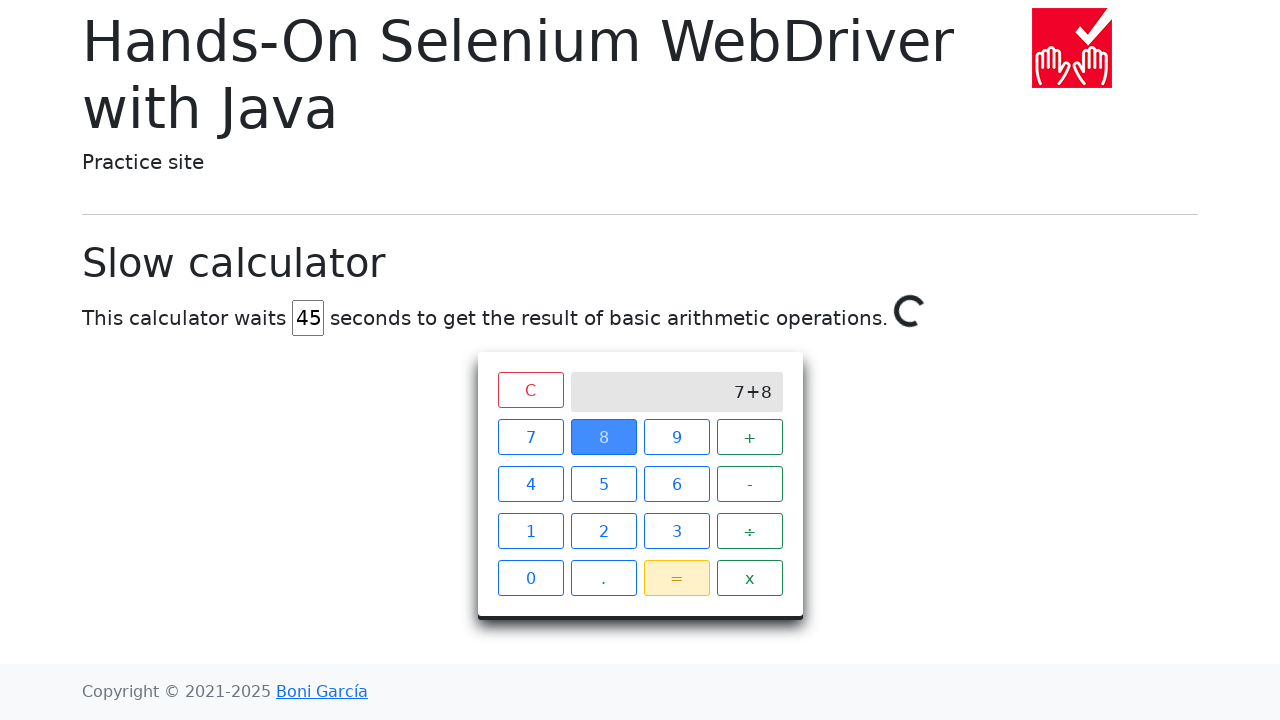

Calculator result displayed '15' after 45-second delay
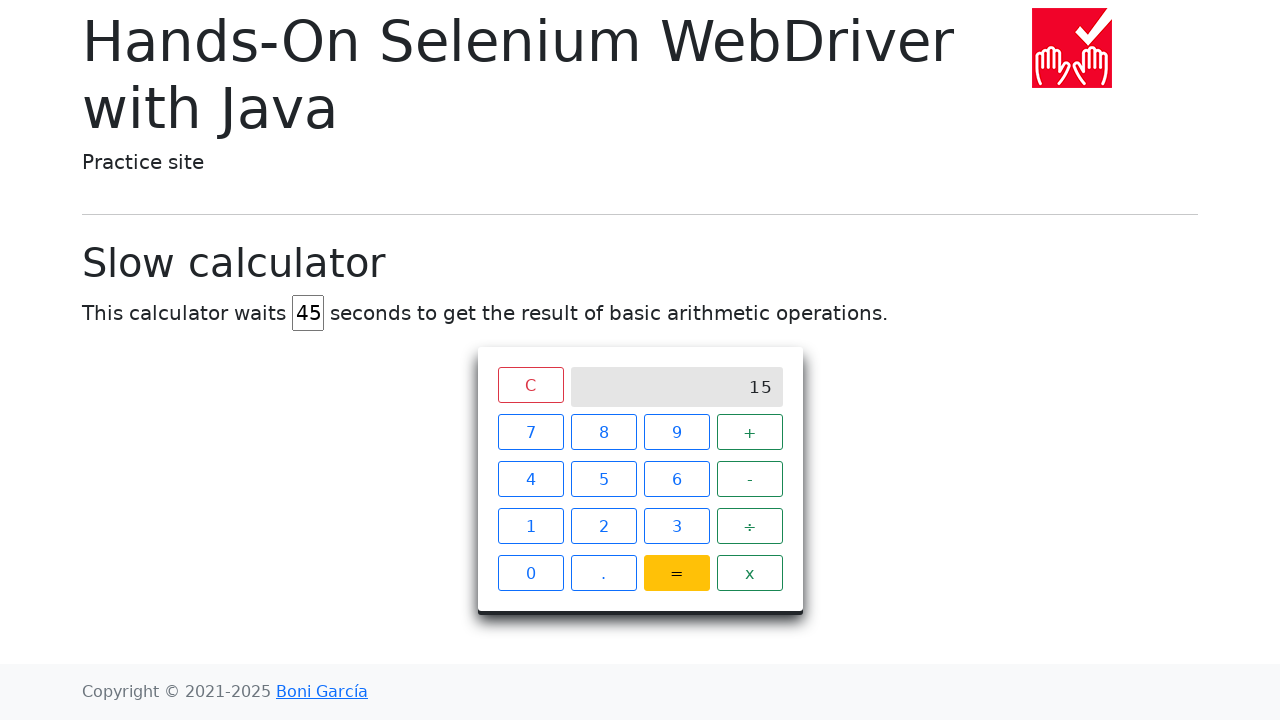

Retrieved result text content: '15'
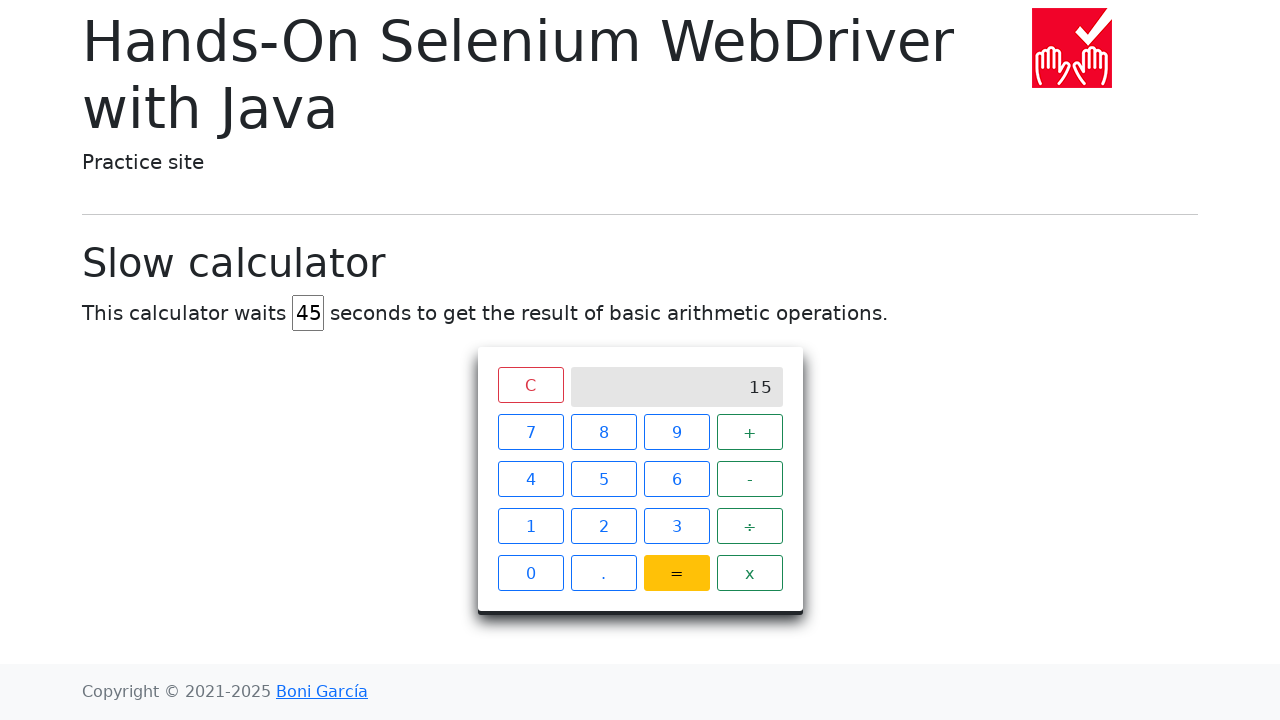

Verified result equals '15' — test passed
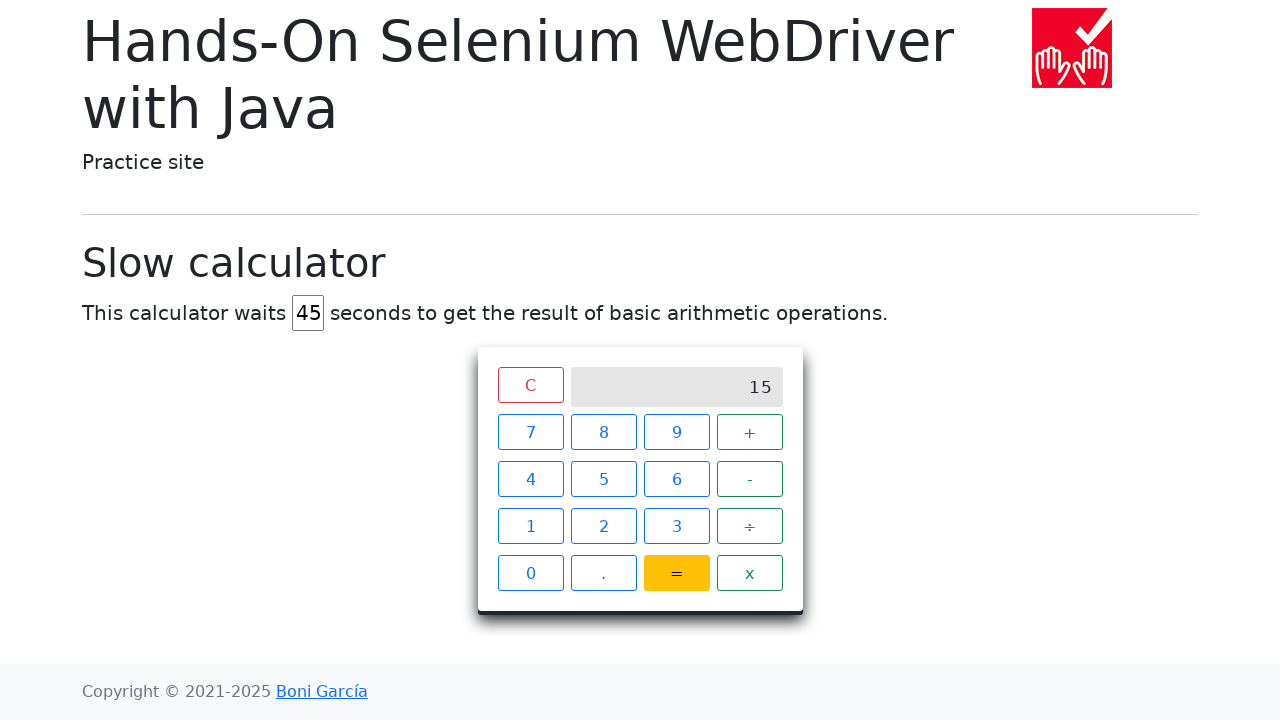

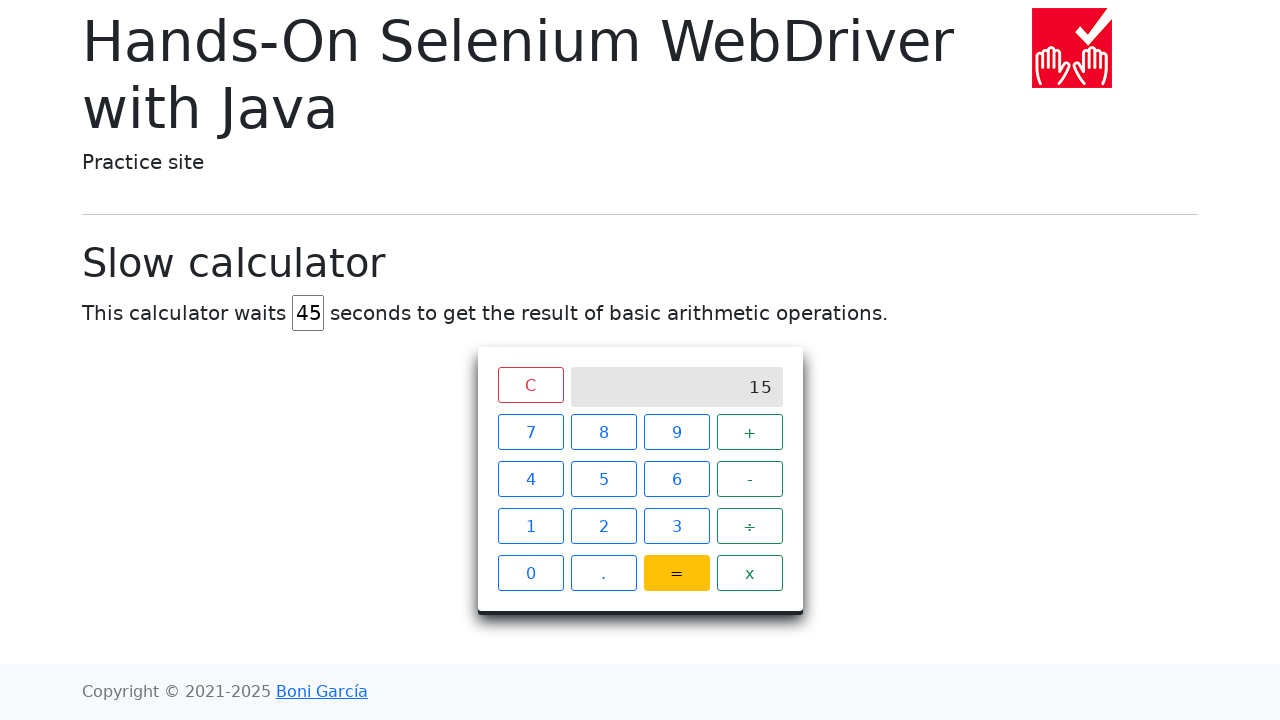